Tests navigation from home page to registration page by clicking account dropdown and register button

Starting URL: https://demo.opencart-extensions.co.uk/

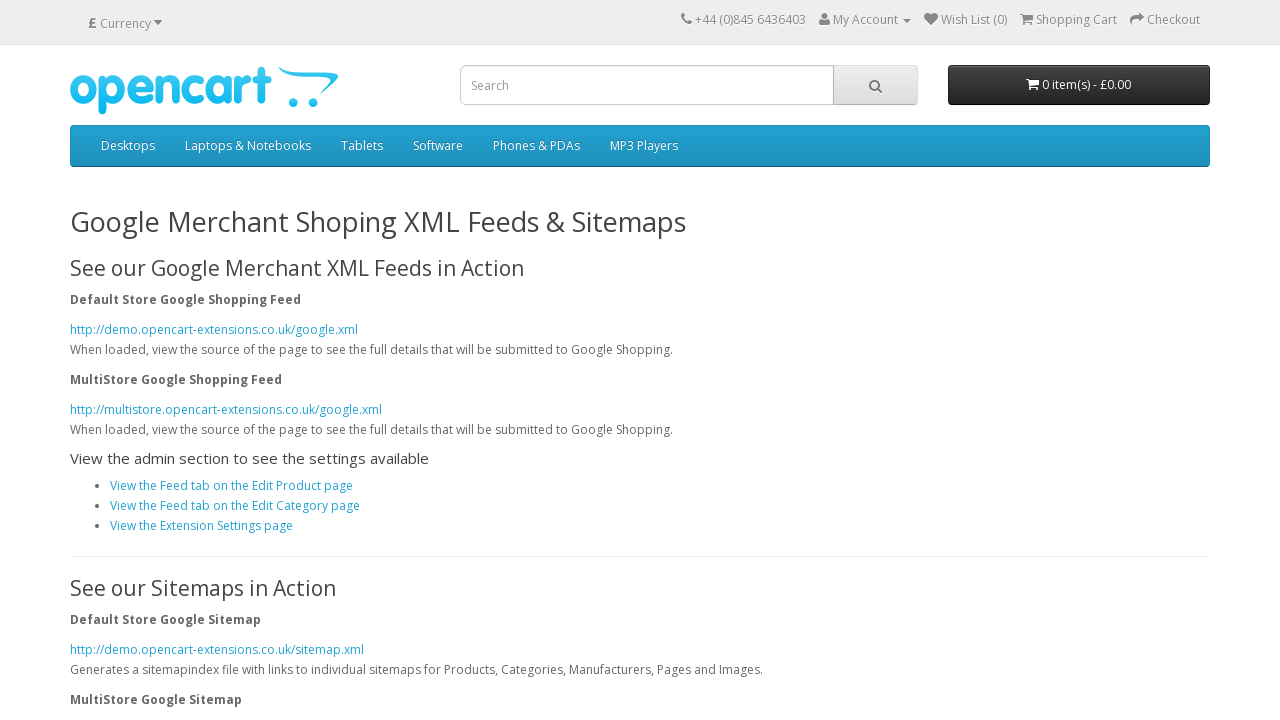

Clicked on 'My Account' dropdown button at (824, 19) on a[title='My Account']
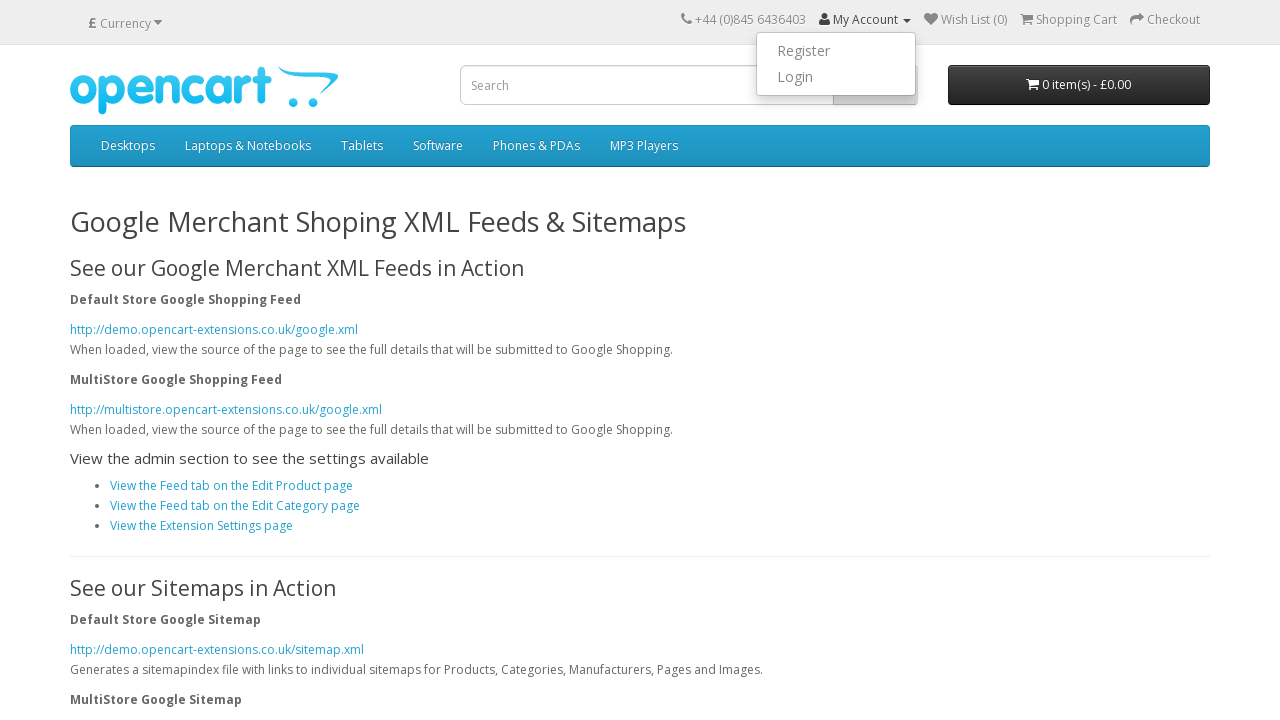

Clicked on 'Register' option in account dropdown at (836, 51) on a:text('Register')
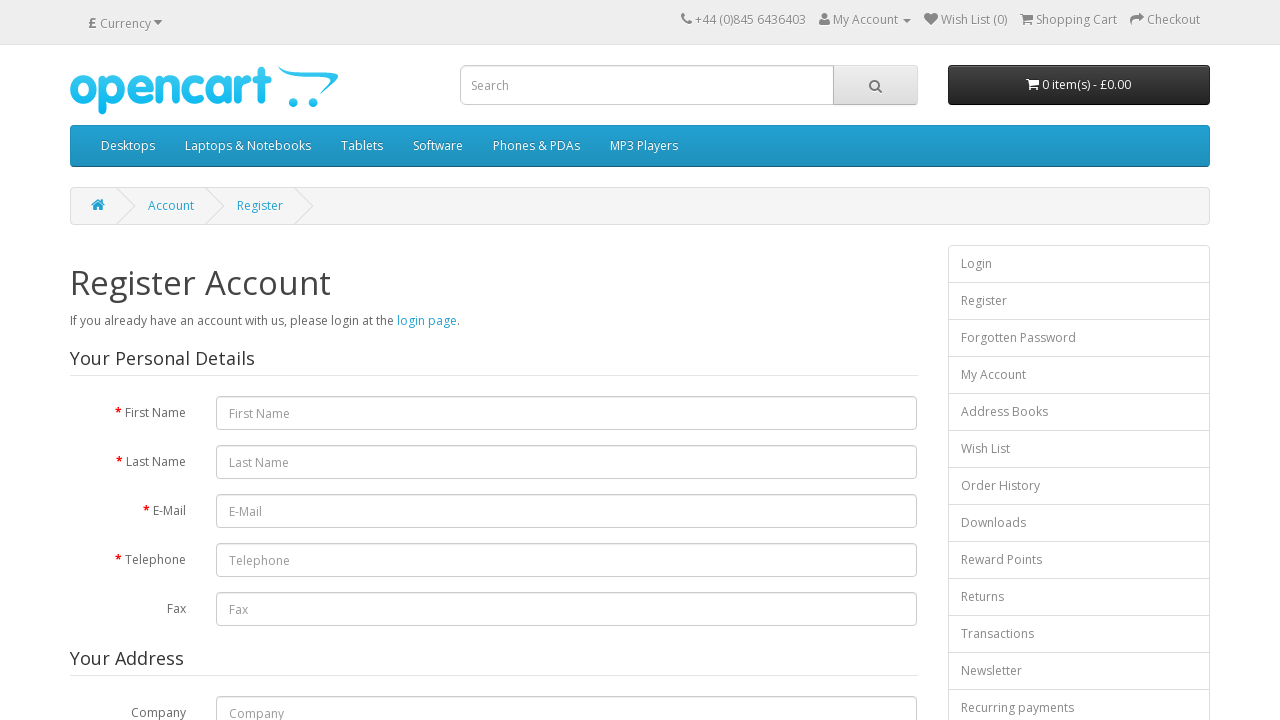

Register Account page loaded successfully
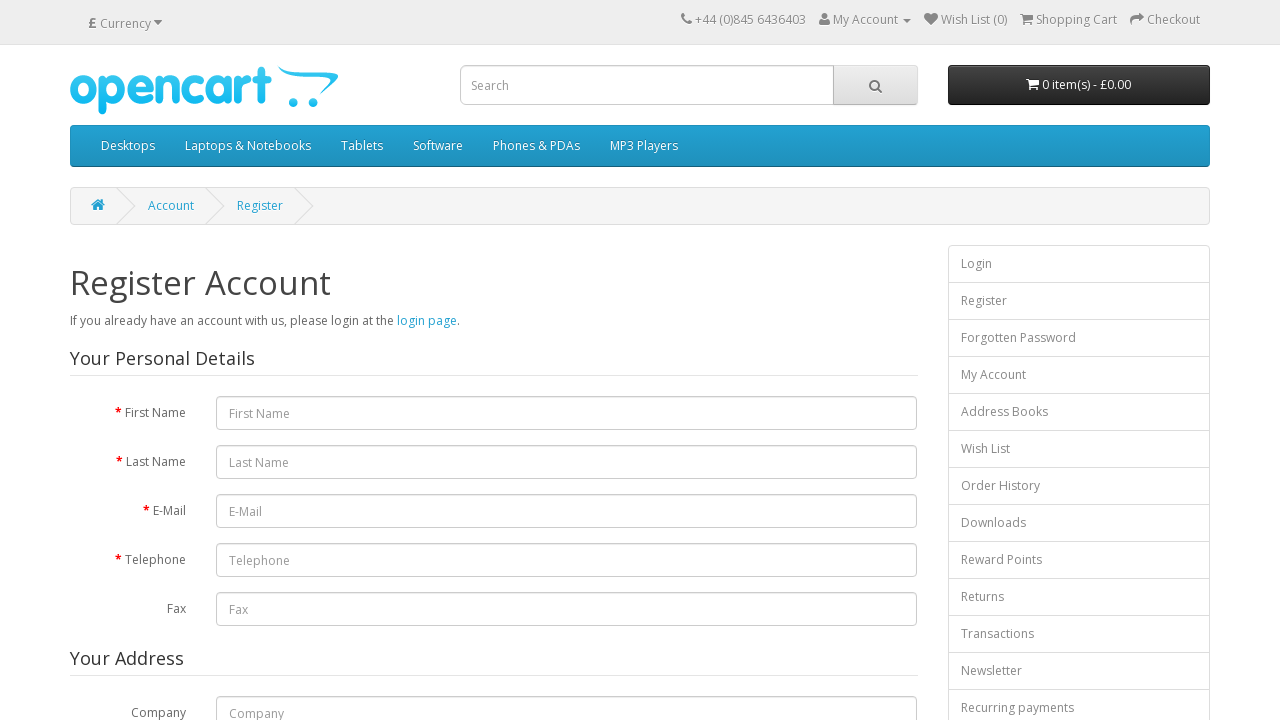

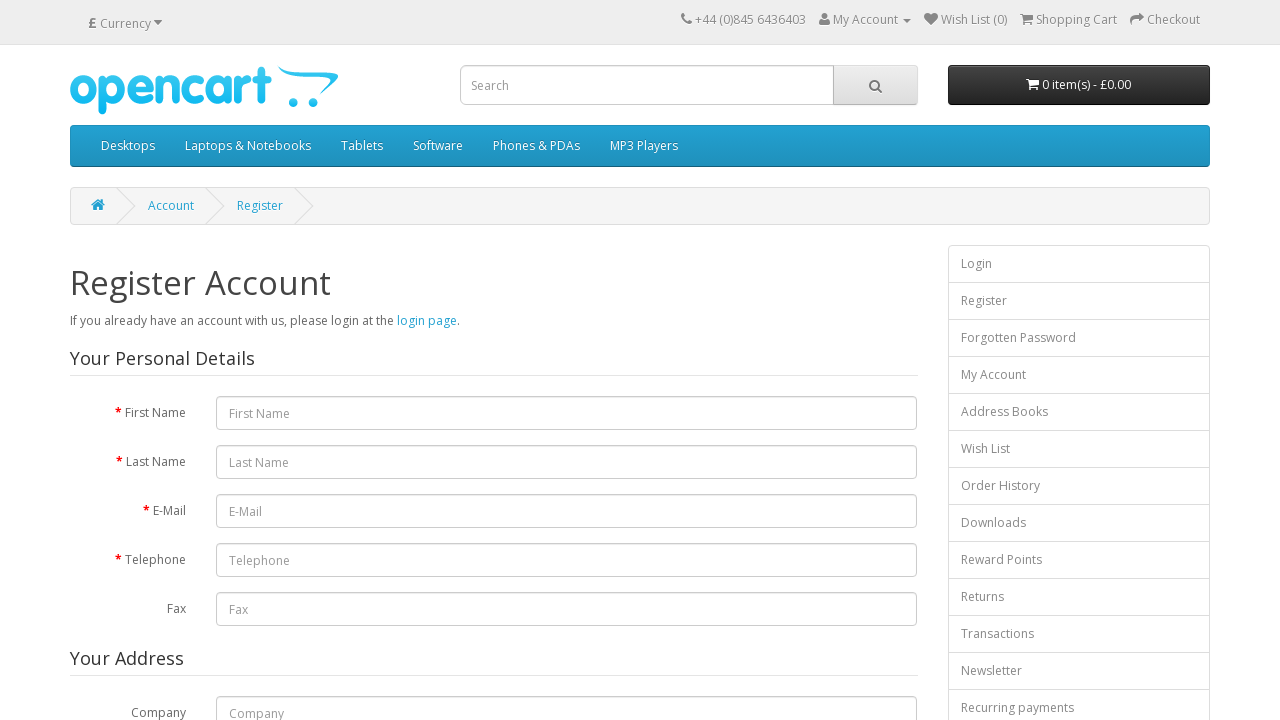